Tests dynamic controls by clicking enable/disable buttons and verifying the text input field state changes and corresponding messages appear

Starting URL: https://the-internet.herokuapp.com/dynamic_controls

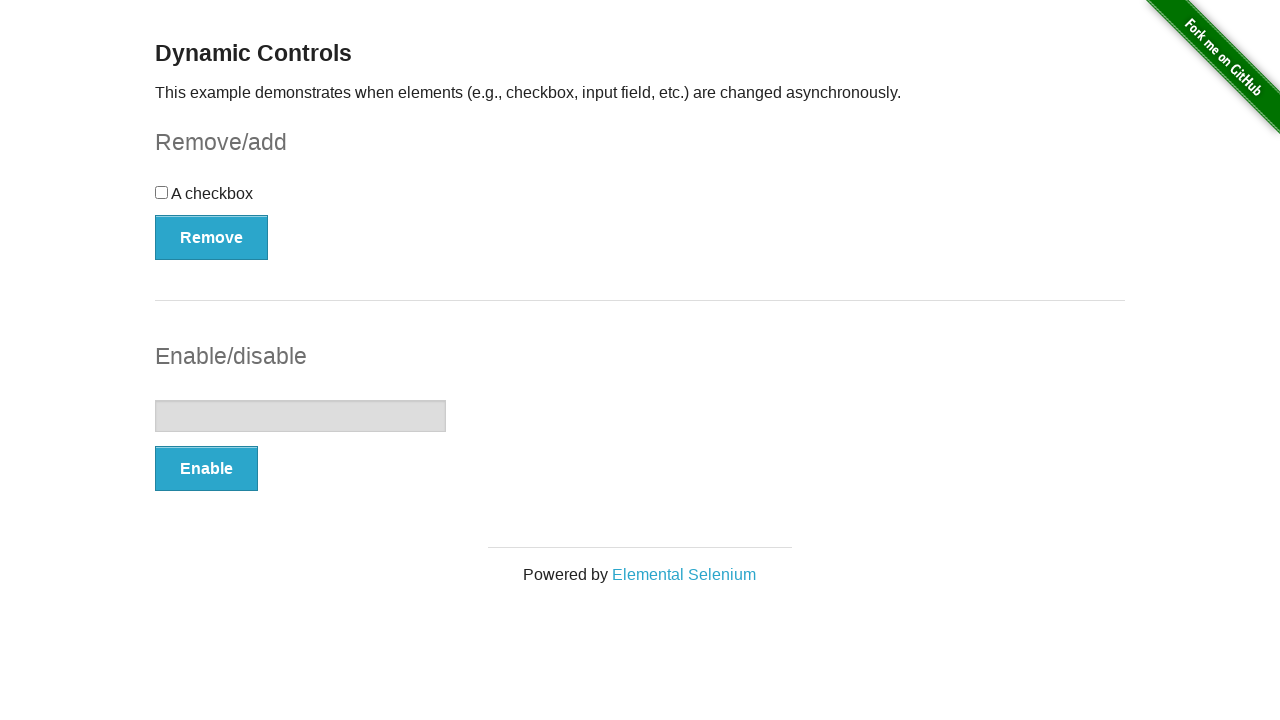

Clicked enable button at (206, 469) on (//button[@type='button'])[2]
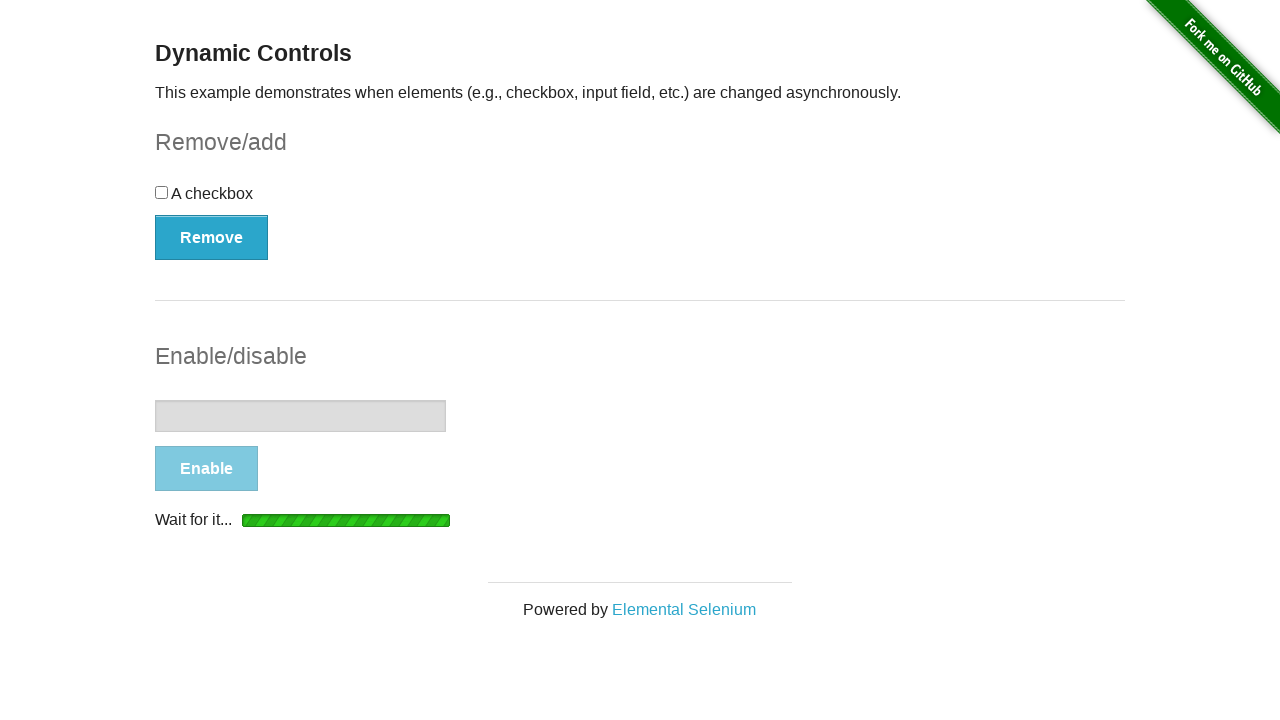

Waited for enable message to appear
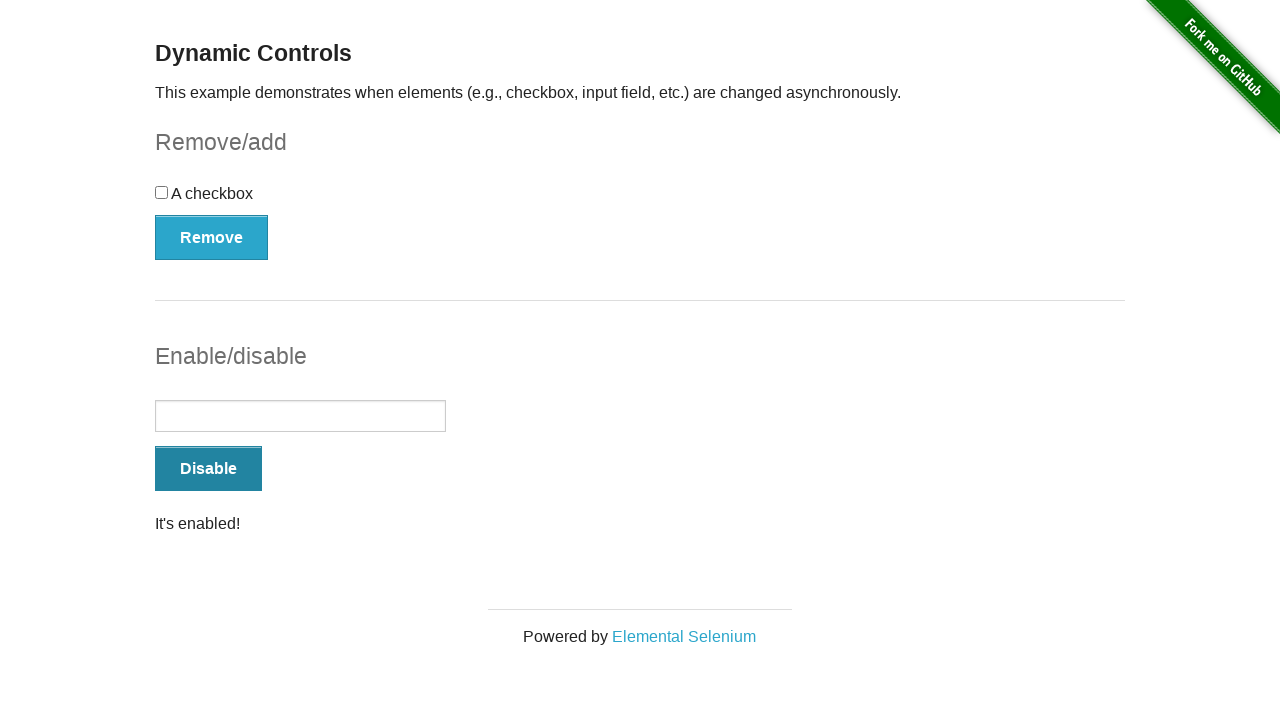

Retrieved enable message: 'It's enabled!'
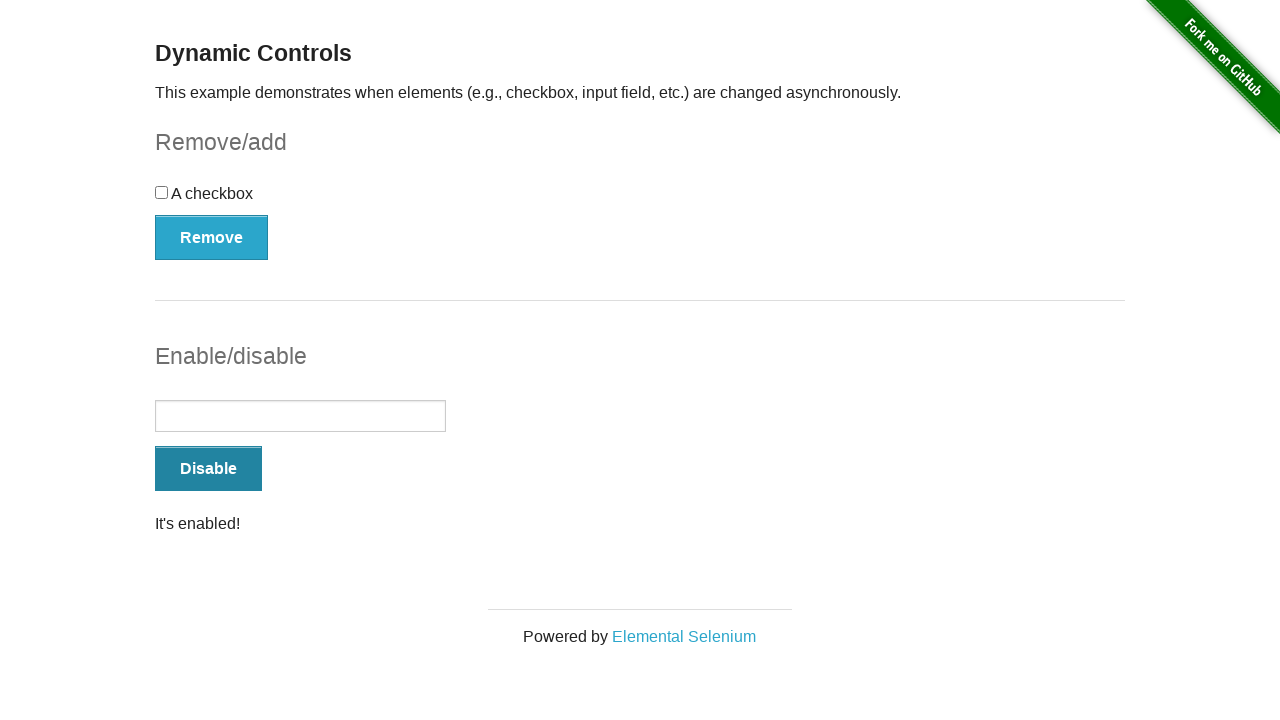

Verified enable message is 'It's enabled!'
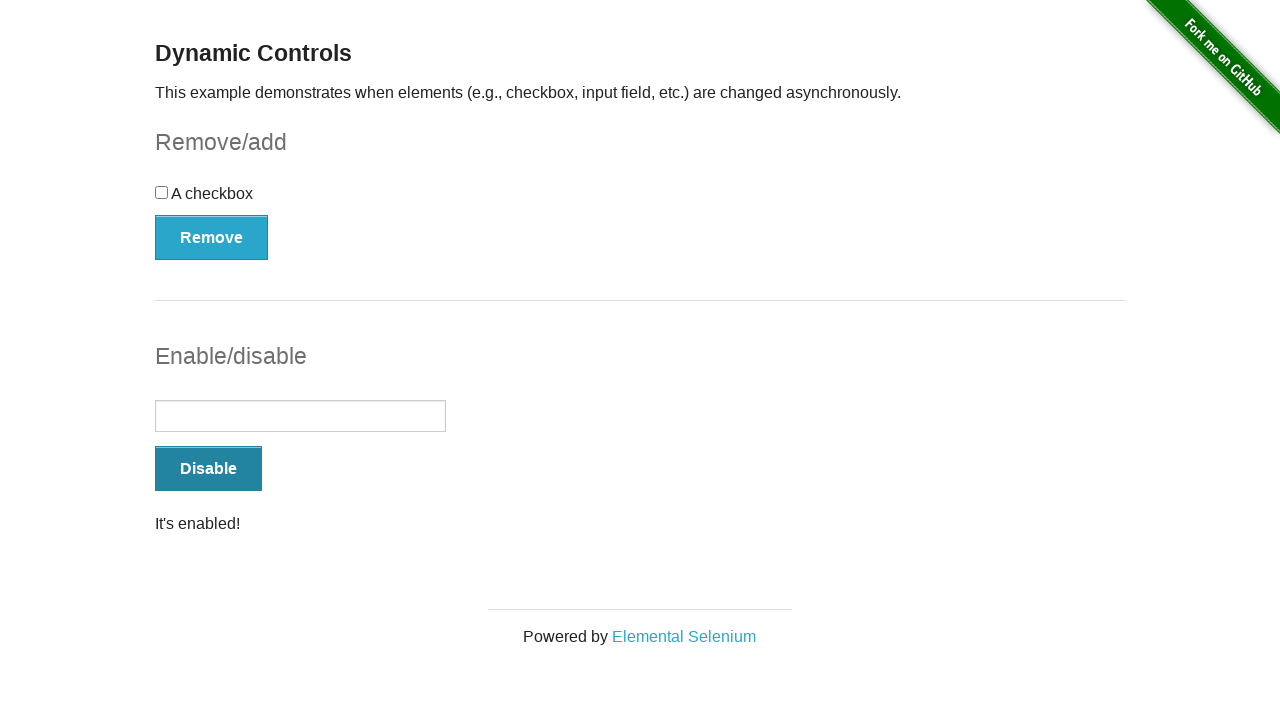

Located text input field
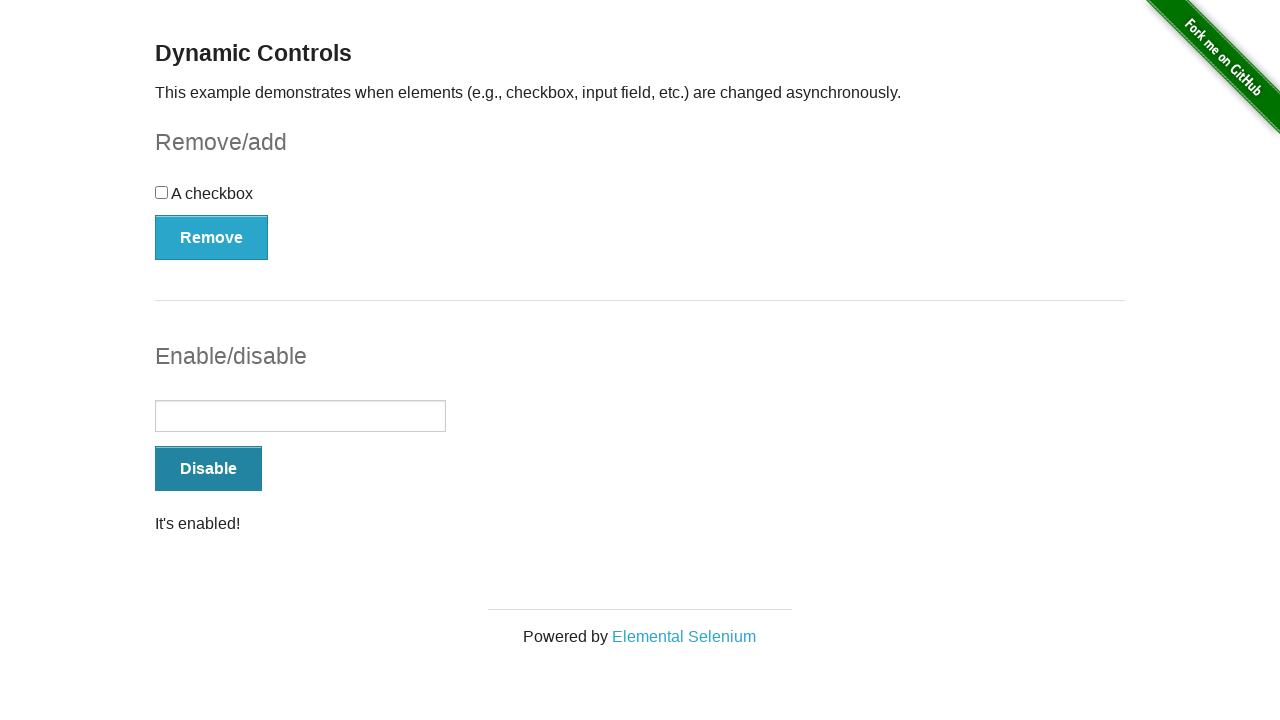

Verified text input field is enabled
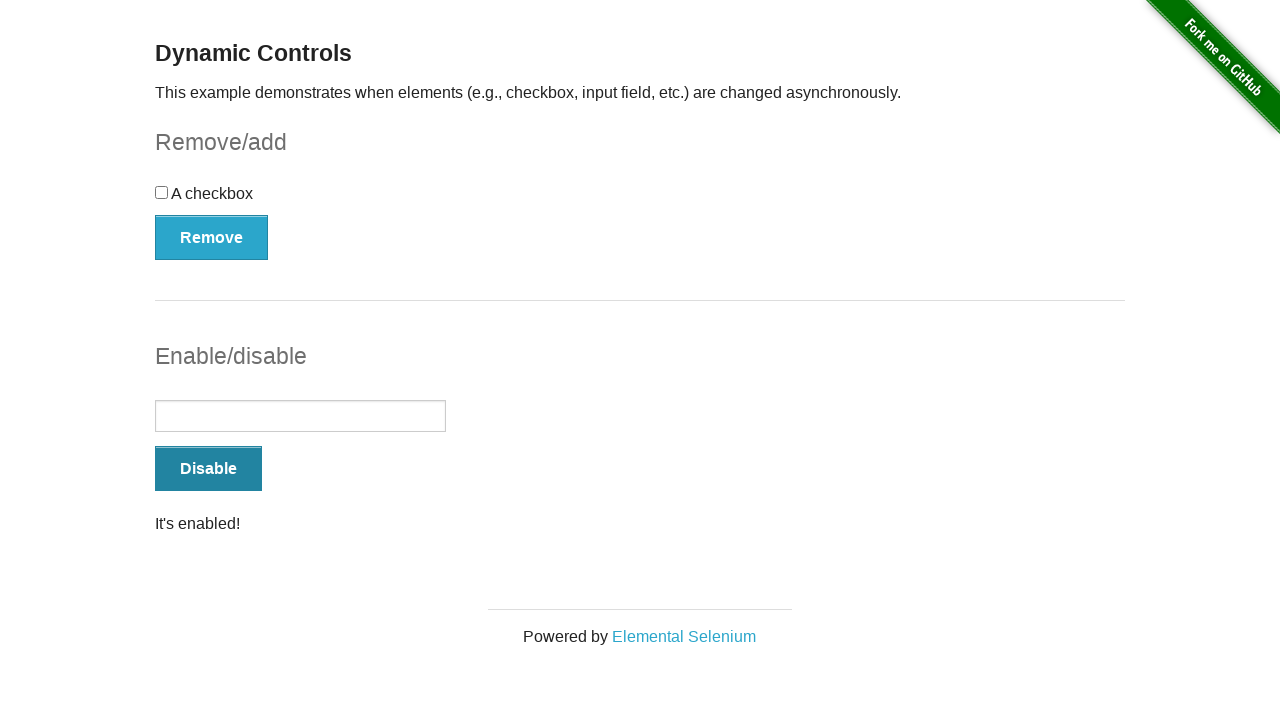

Clicked disable button at (208, 469) on (//button[@type='button'])[2]
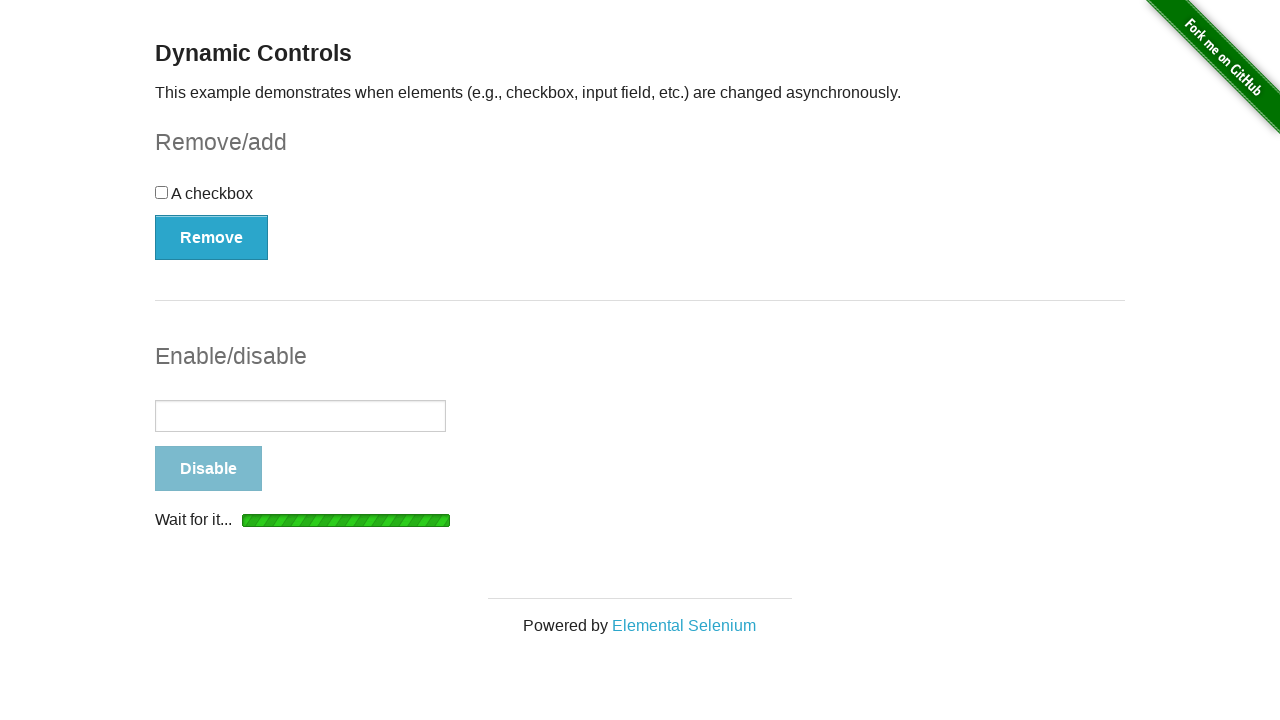

Waited for disable message to appear
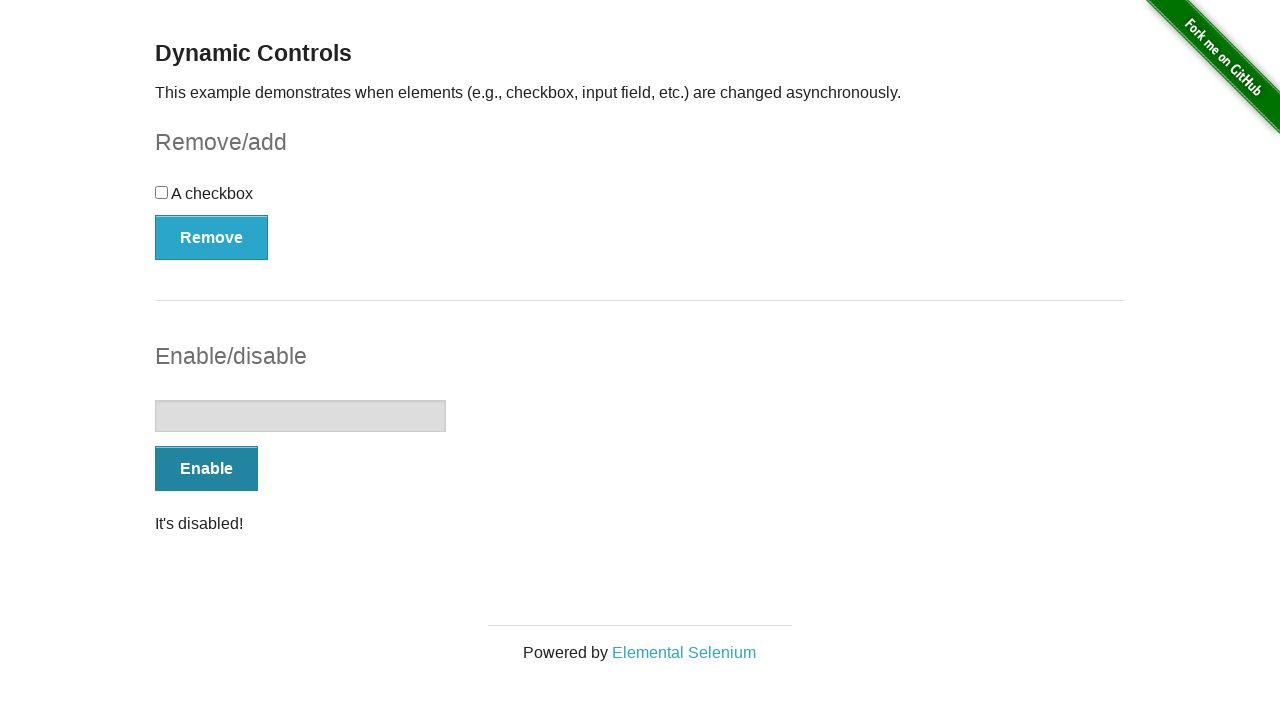

Retrieved disable message: 'It's disabled!'
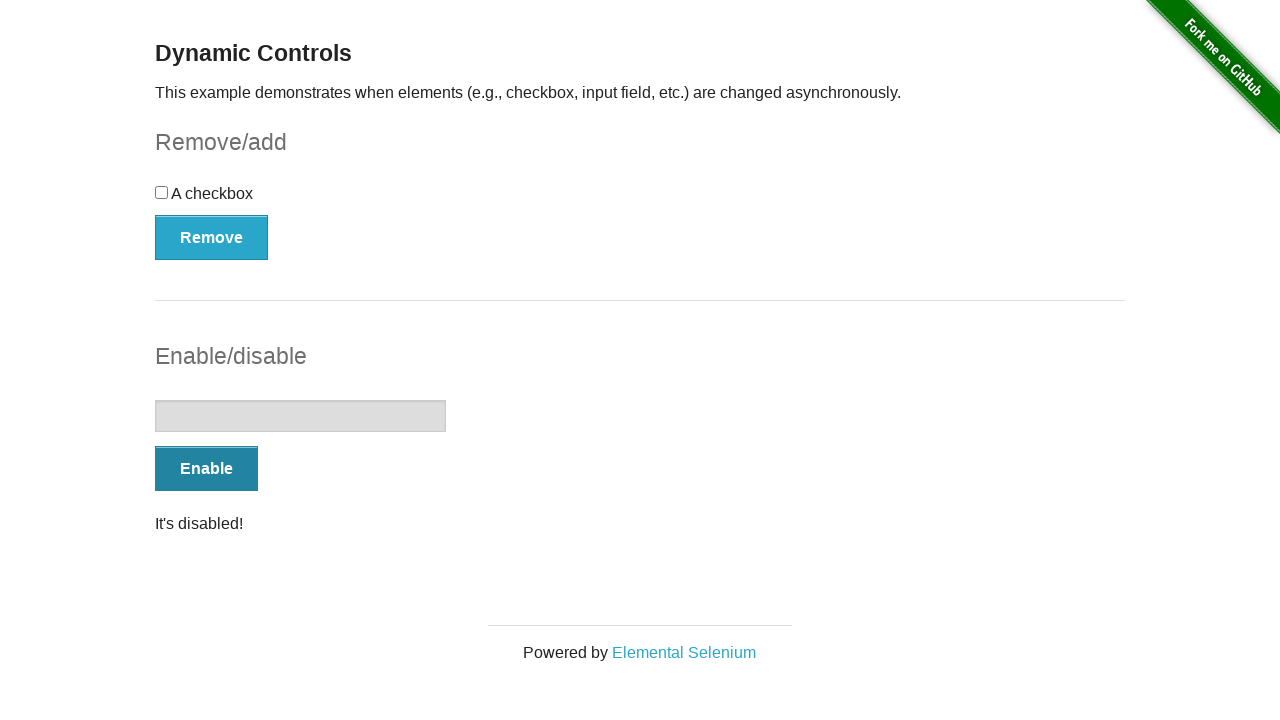

Verified disable message is 'It's disabled!'
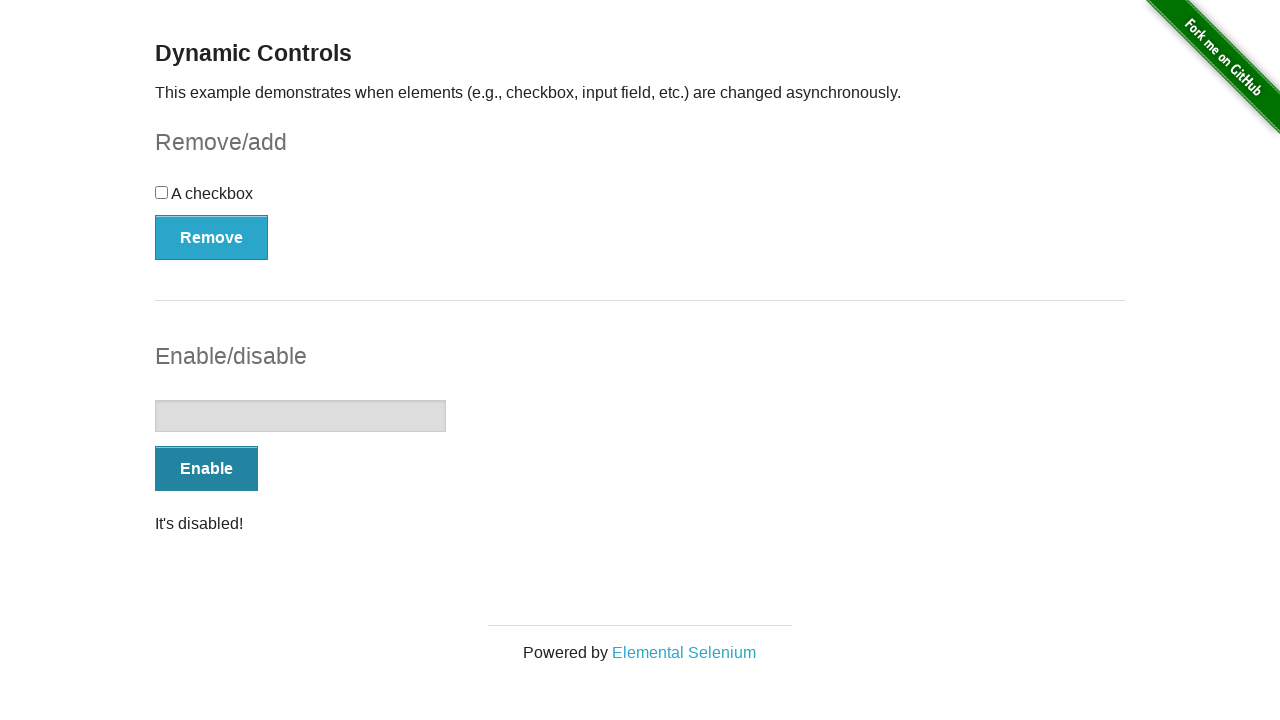

Located text input field
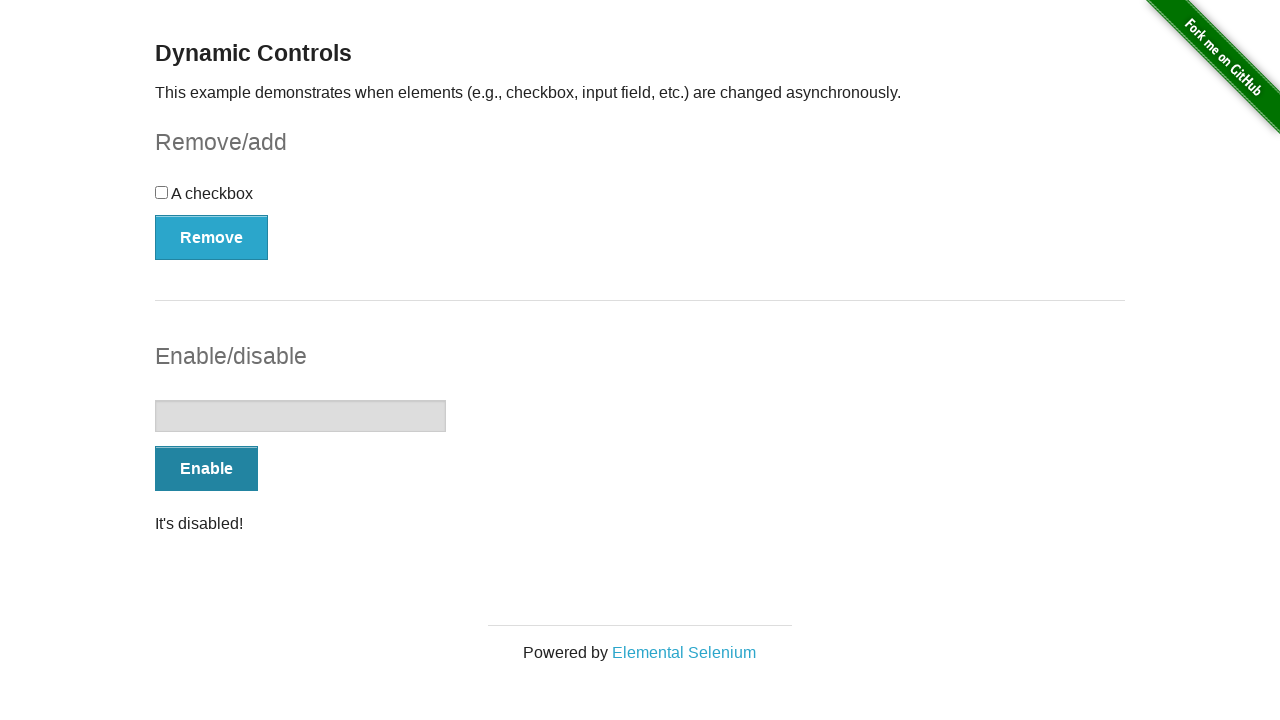

Verified text input field is disabled
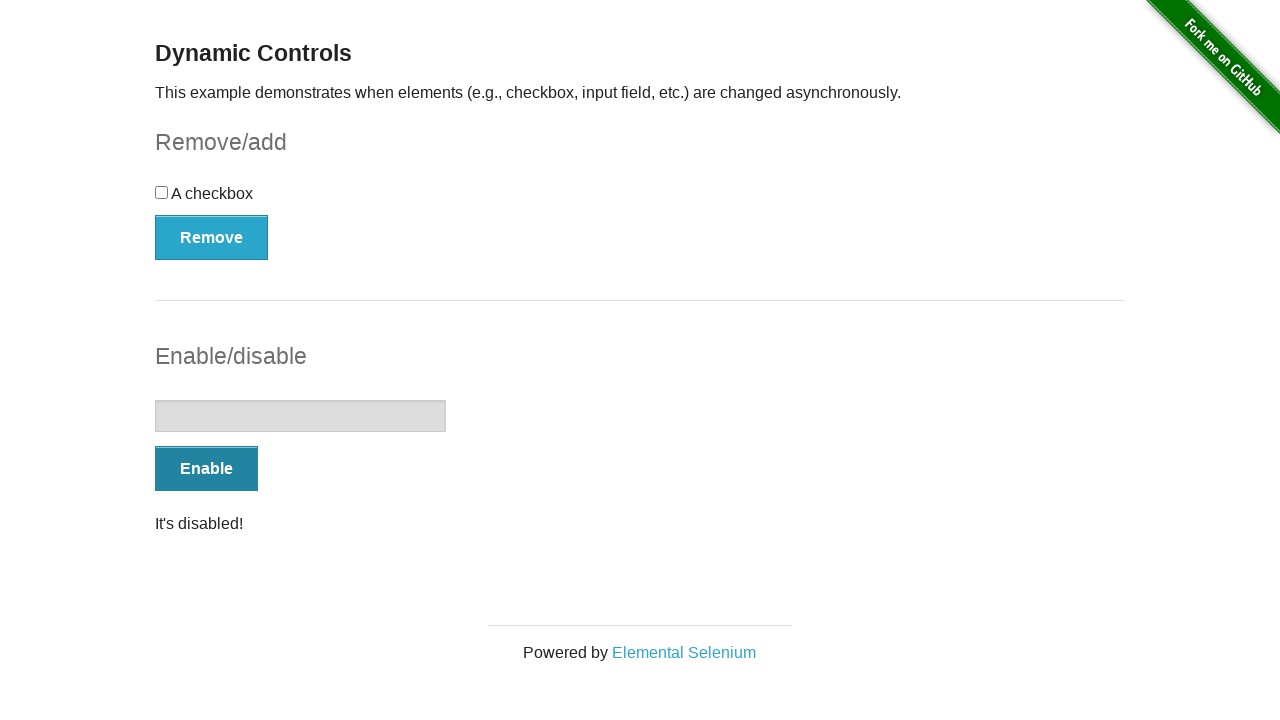

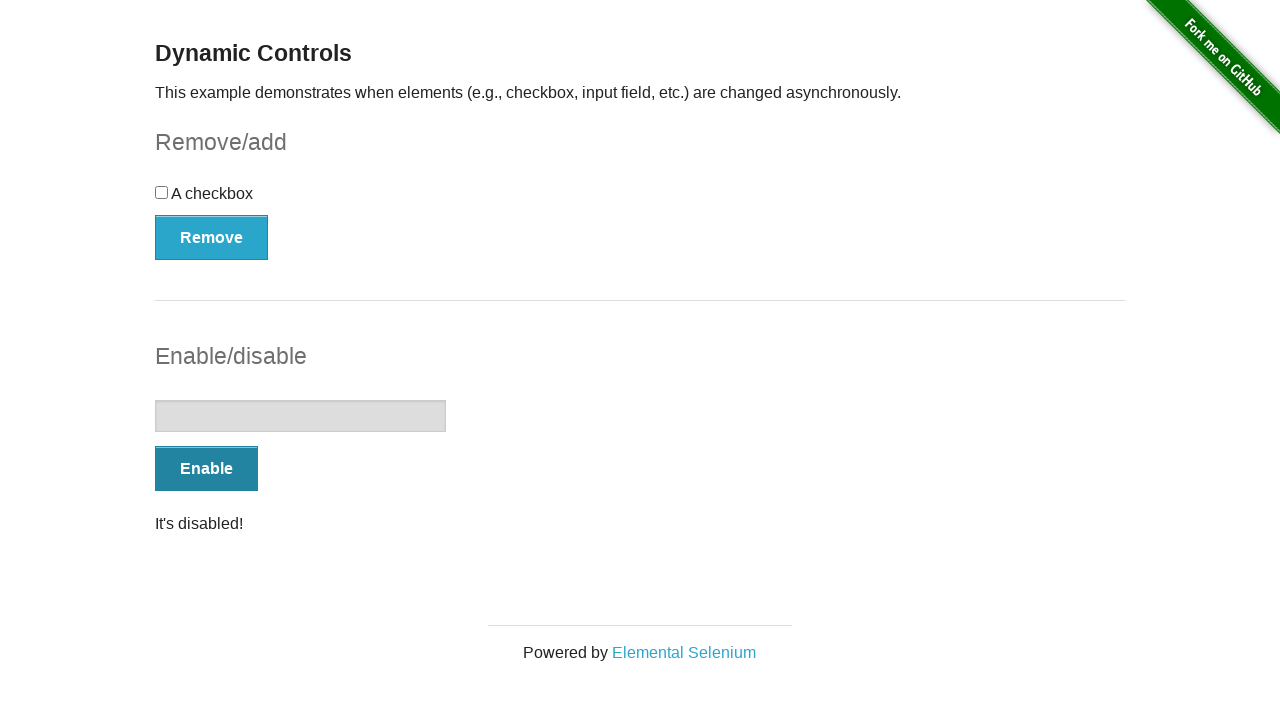